Tests adding todo items to a TodoMVC application by filling the input field and pressing Enter, then verifying the items appear in the list

Starting URL: https://demo.playwright.dev/todomvc

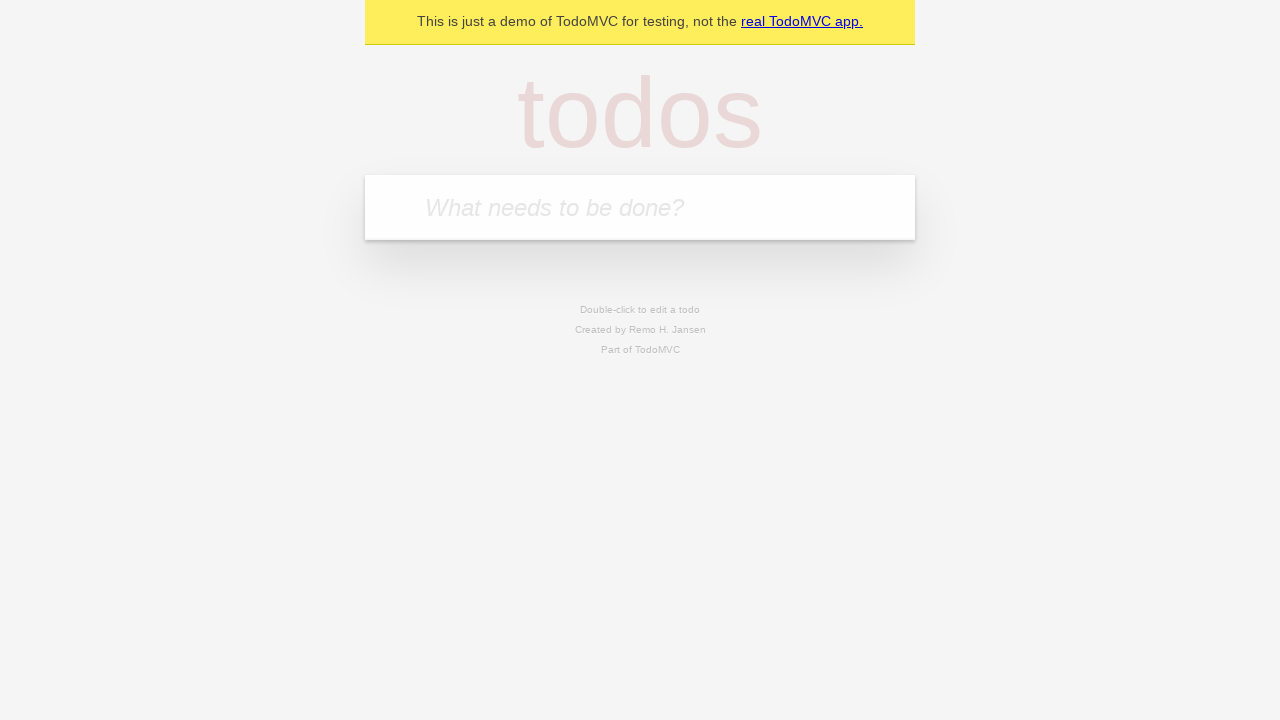

Filled new todo input with 'buy some cheese' on .new-todo
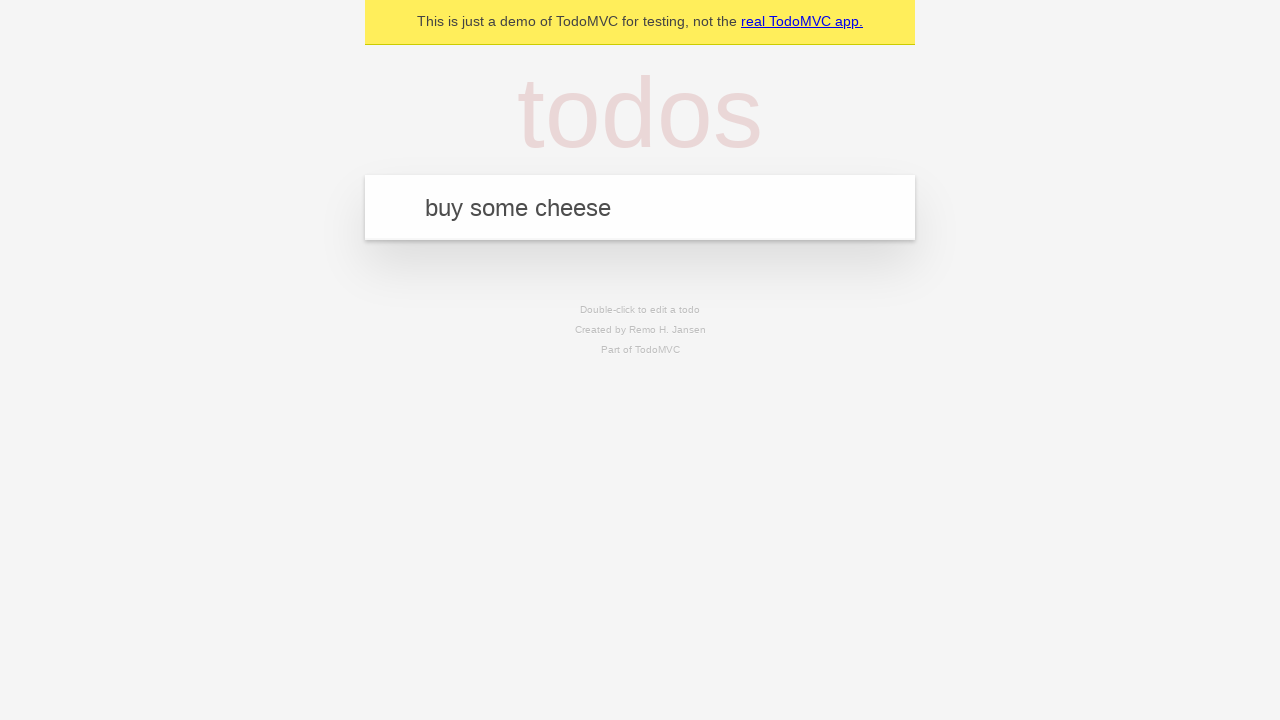

Pressed Enter to add first todo item on .new-todo
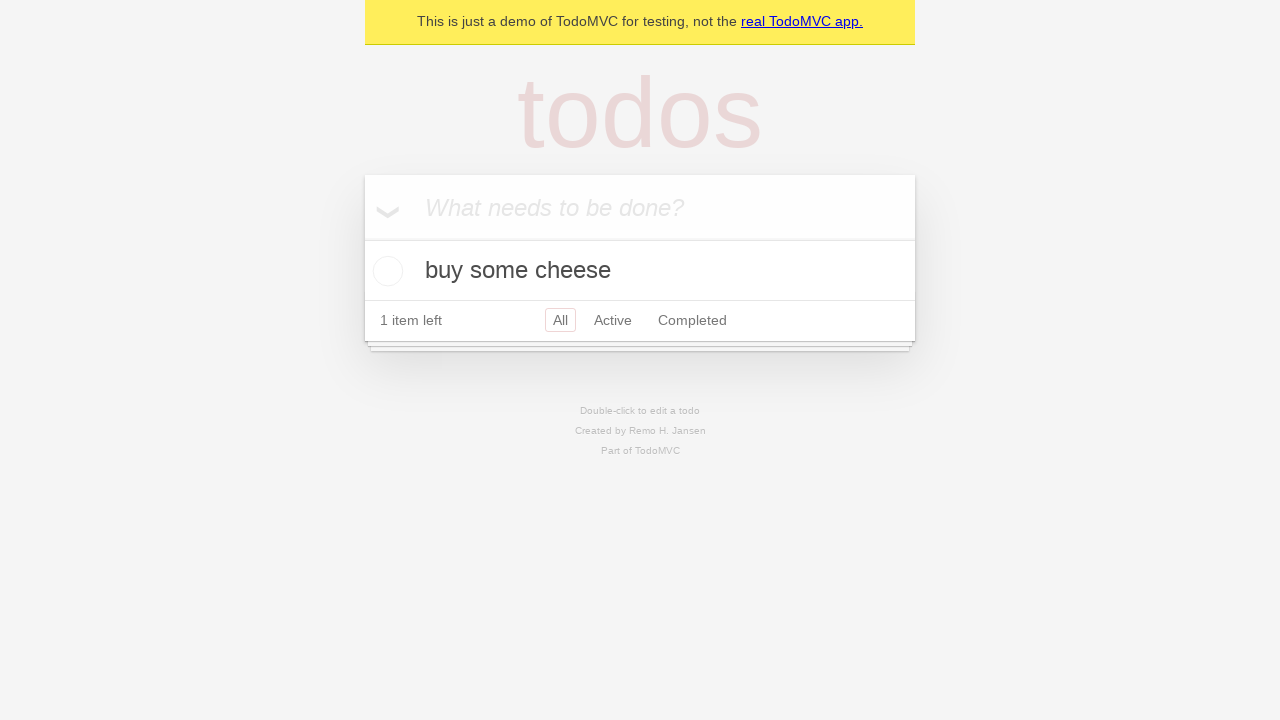

First todo item appeared in the list
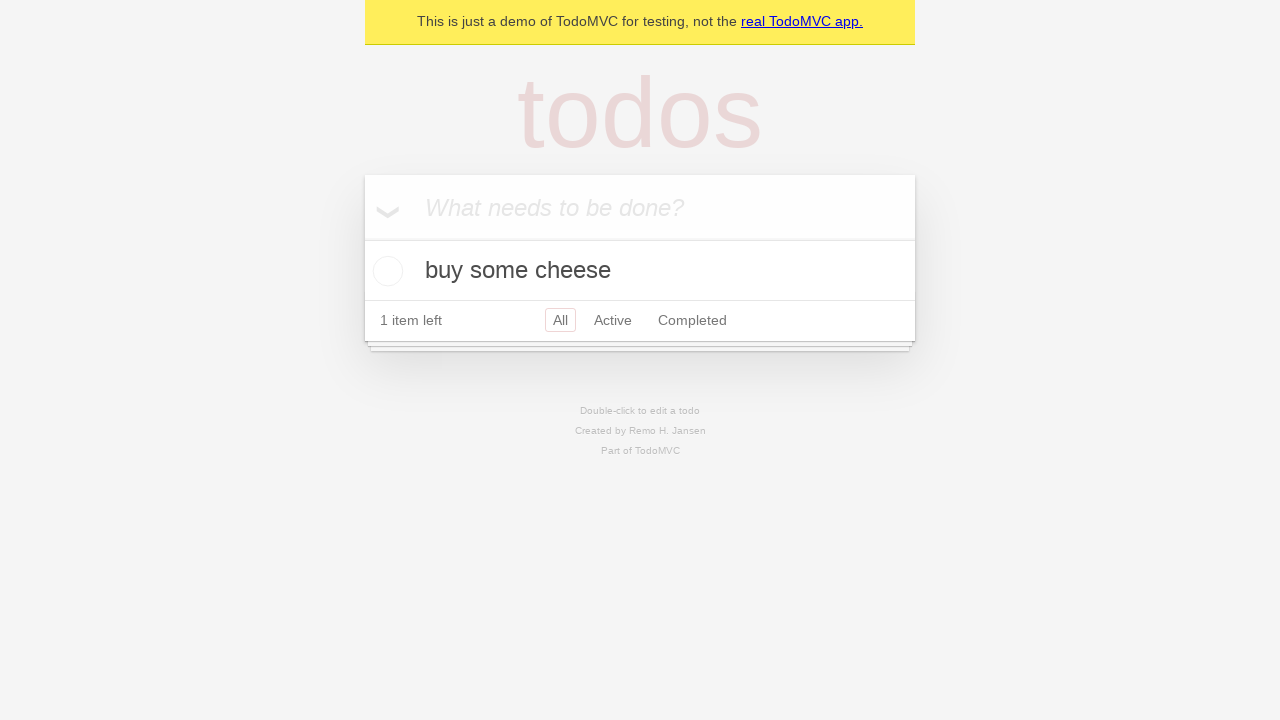

Filled new todo input with 'feed the cat' on .new-todo
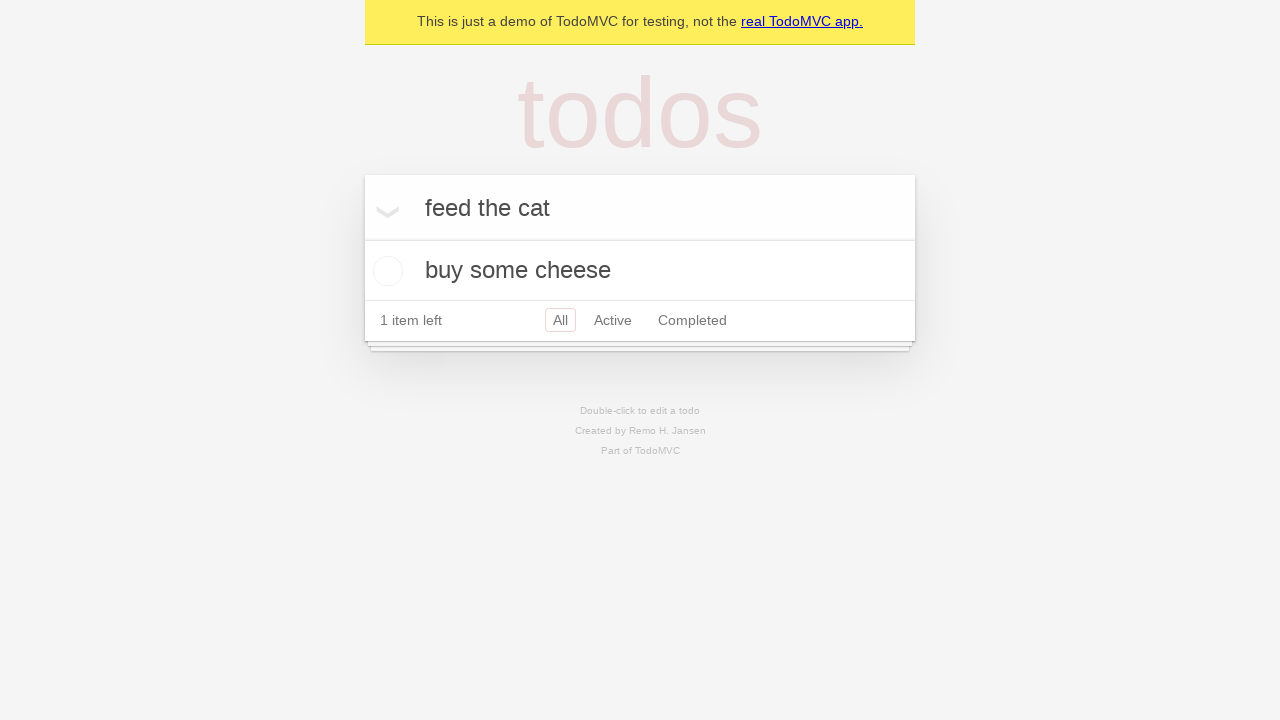

Pressed Enter to add second todo item on .new-todo
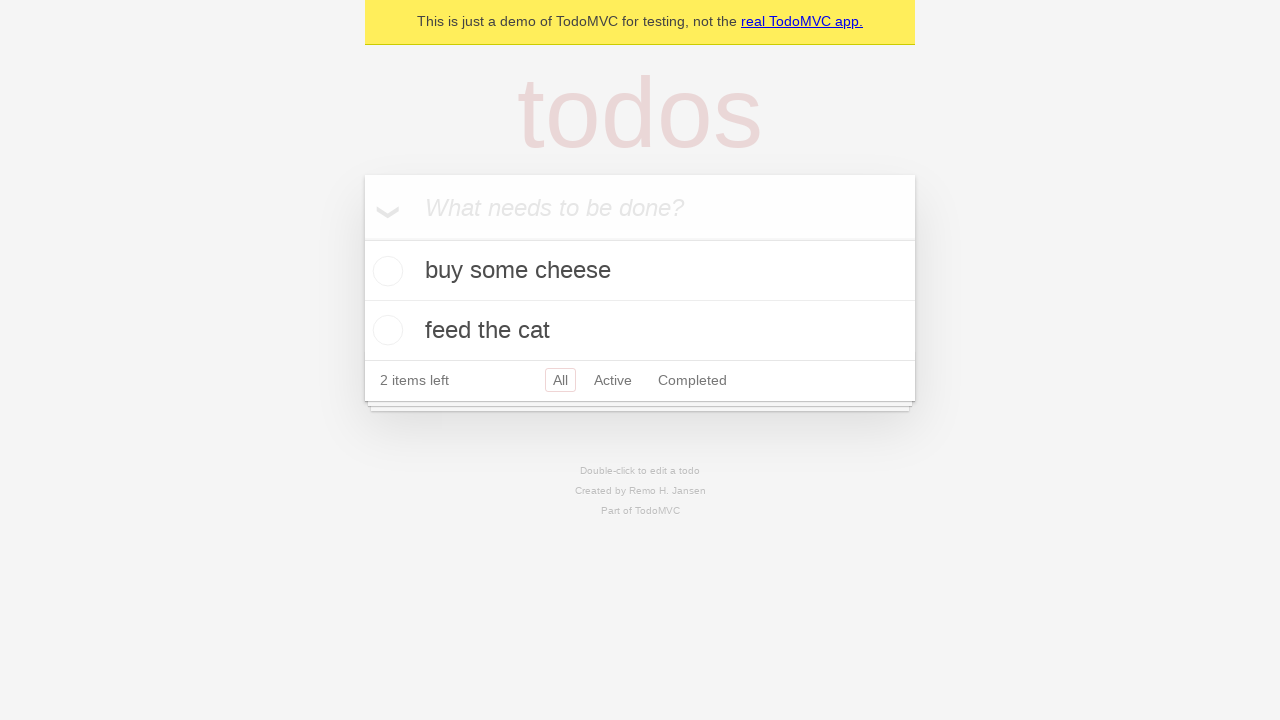

Second todo item appeared in the list, both items now visible
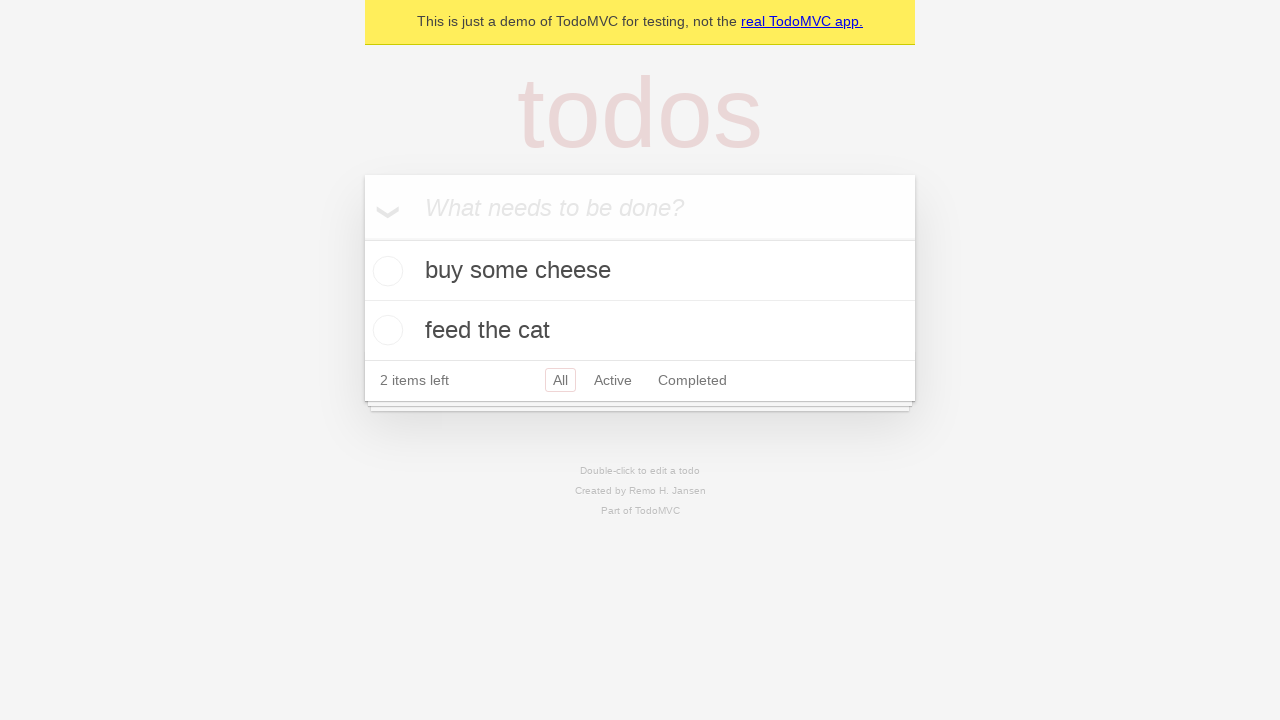

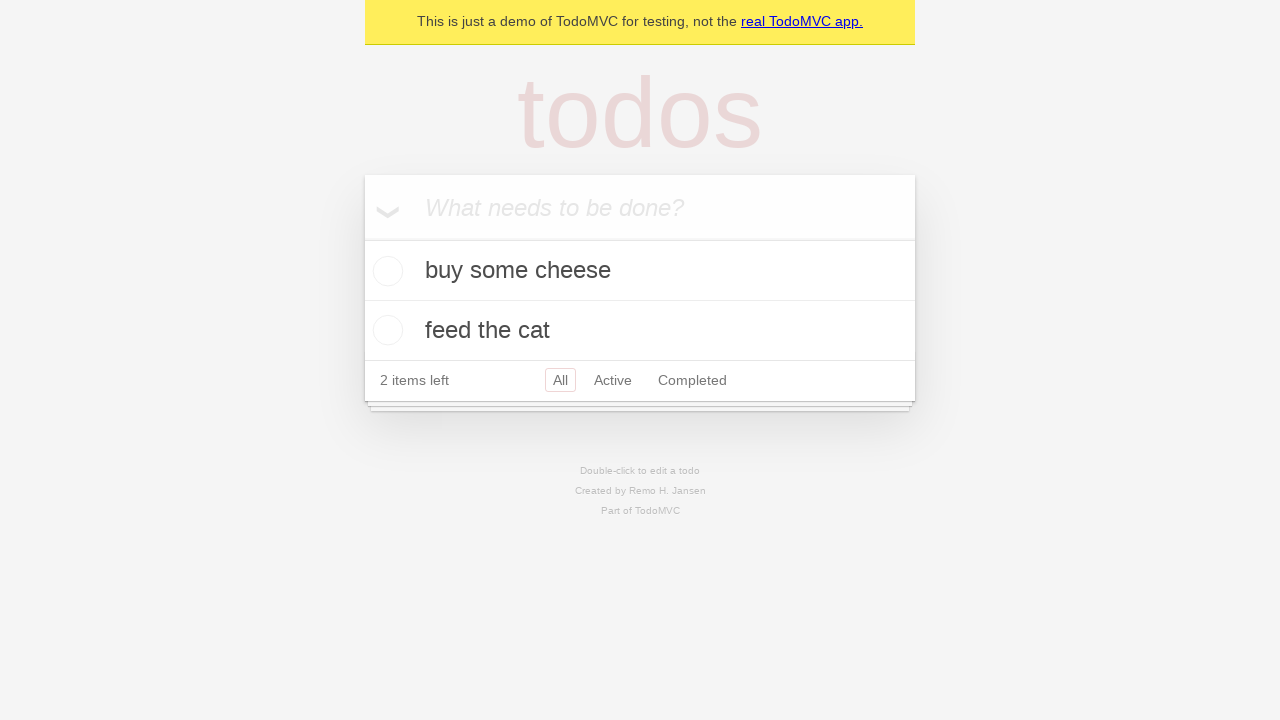